Tests keyboard shortcuts and mouse interactions on Selenium website - opens print dialog, cancels it, performs right-click on an element, scrolls down the page using Page Down key, and presses Enter.

Starting URL: https://www.selenium.dev/

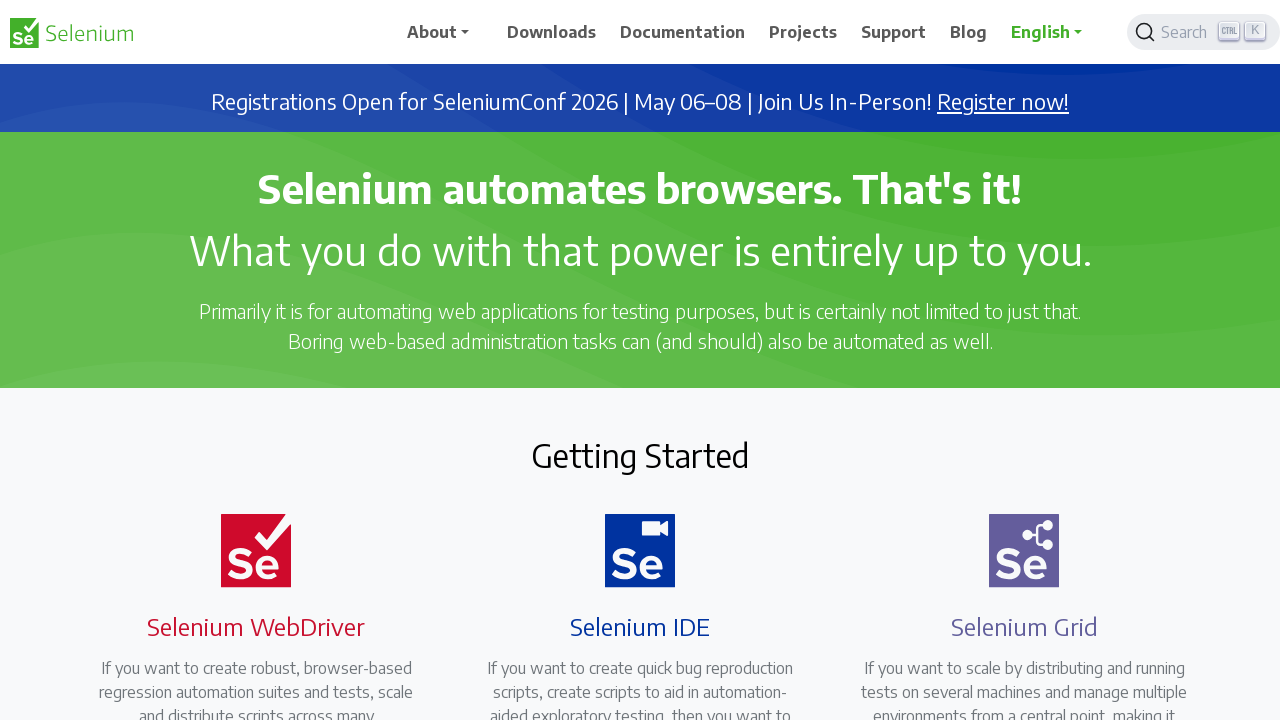

Pressed Control key down
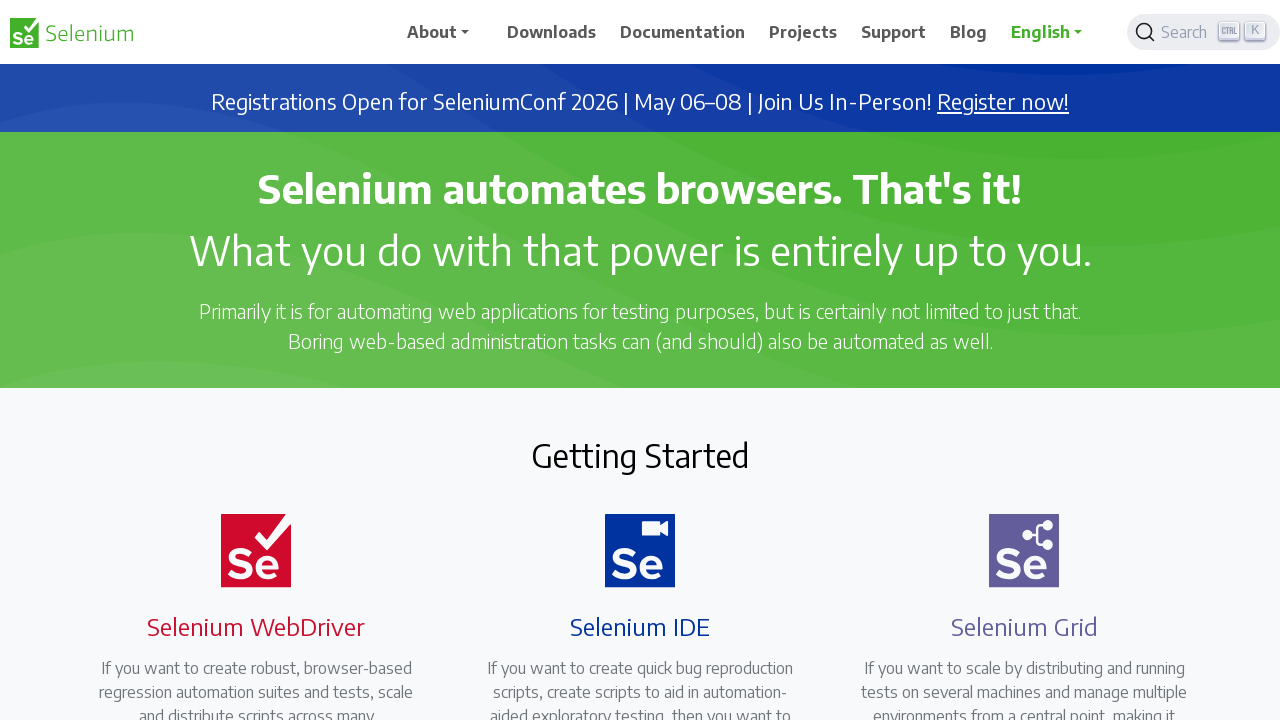

Pressed 'p' key to open print dialog
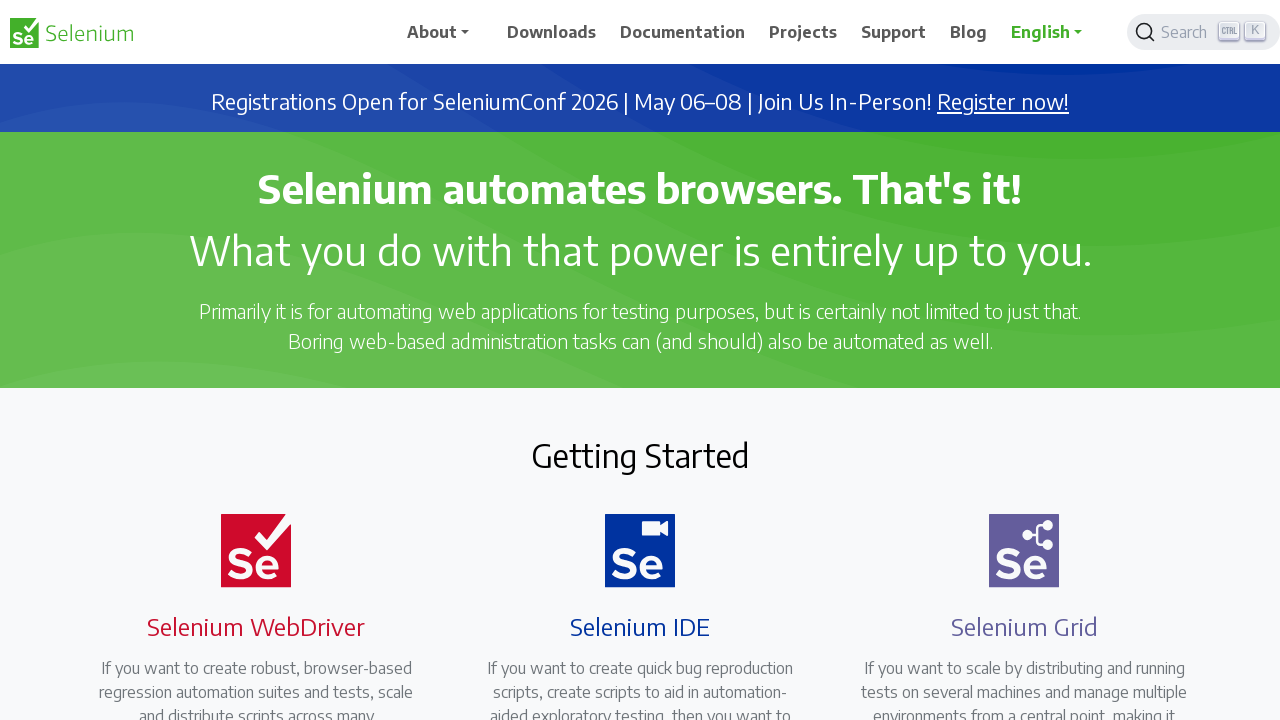

Released Control key
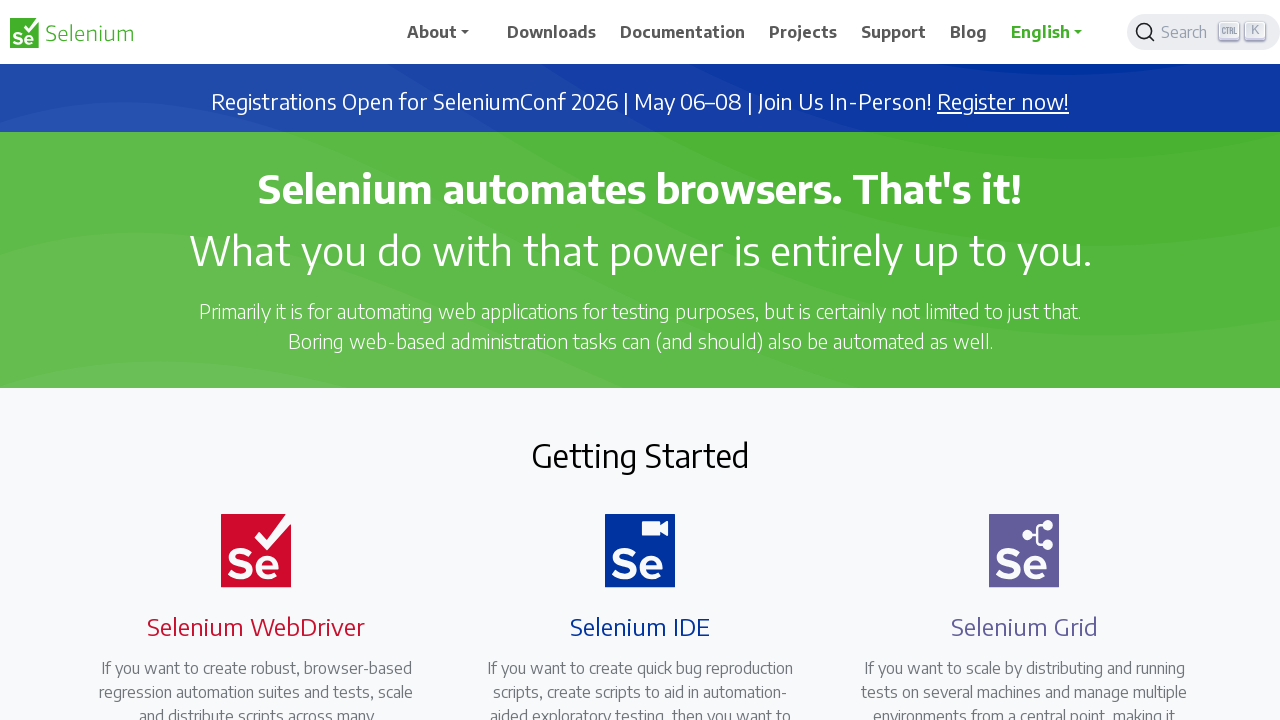

Waited for print dialog to appear
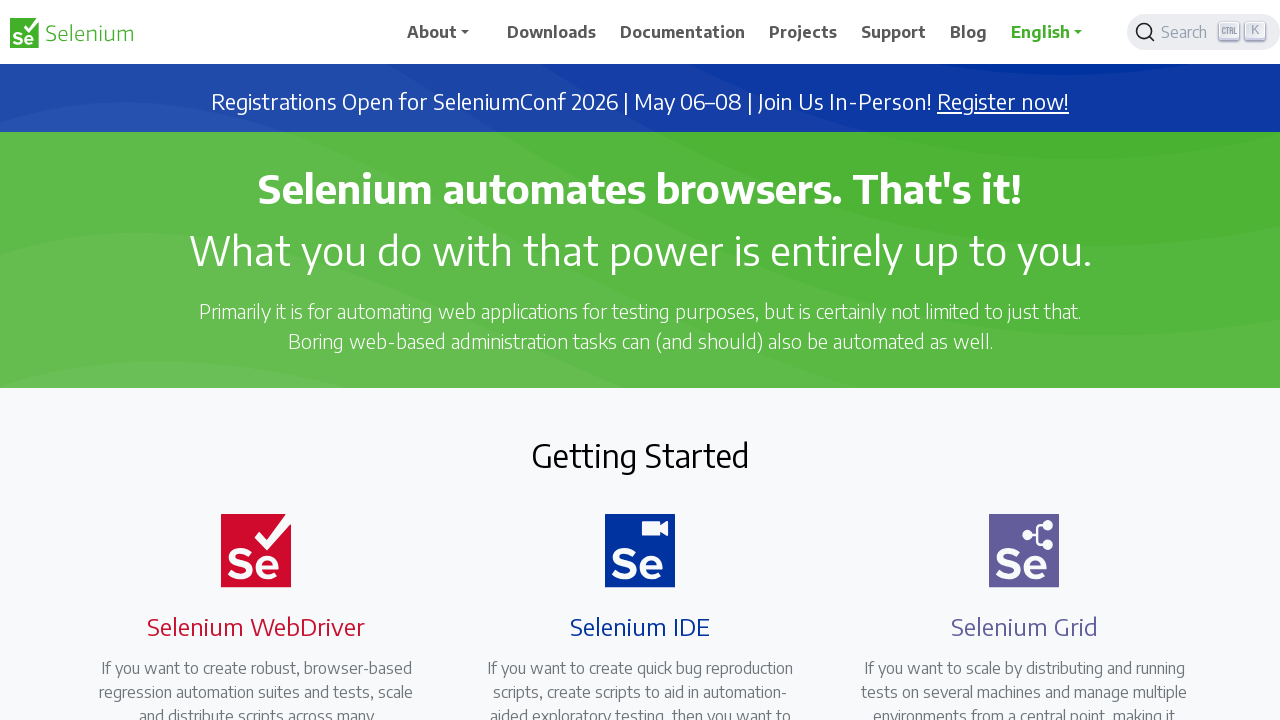

Pressed Tab to move to cancel button
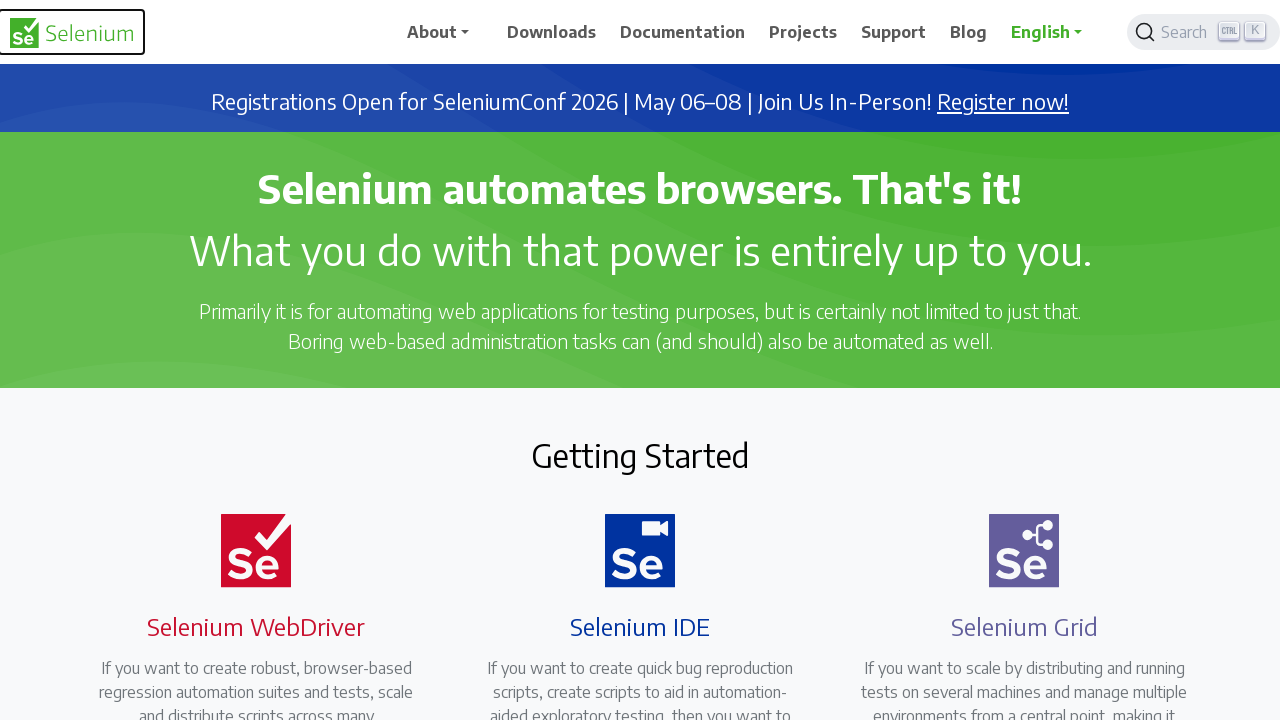

Waited after pressing Tab
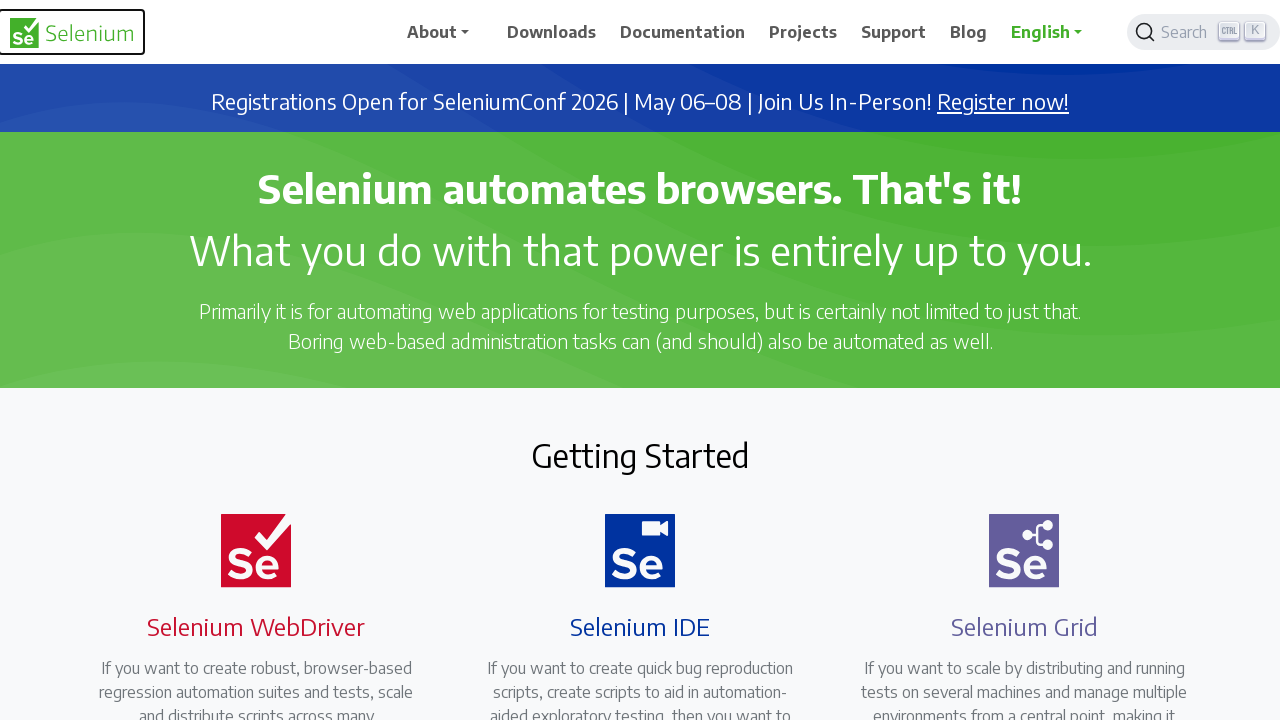

Pressed Enter to cancel print dialog
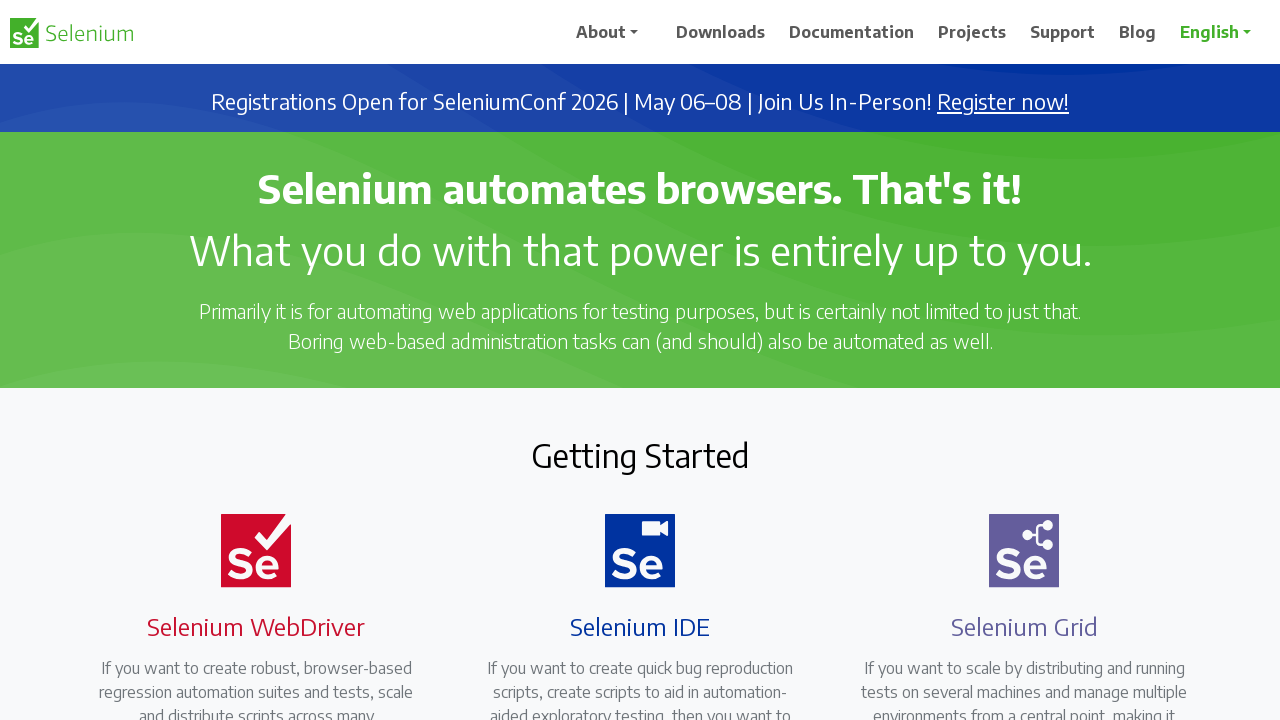

Waited after canceling print dialog
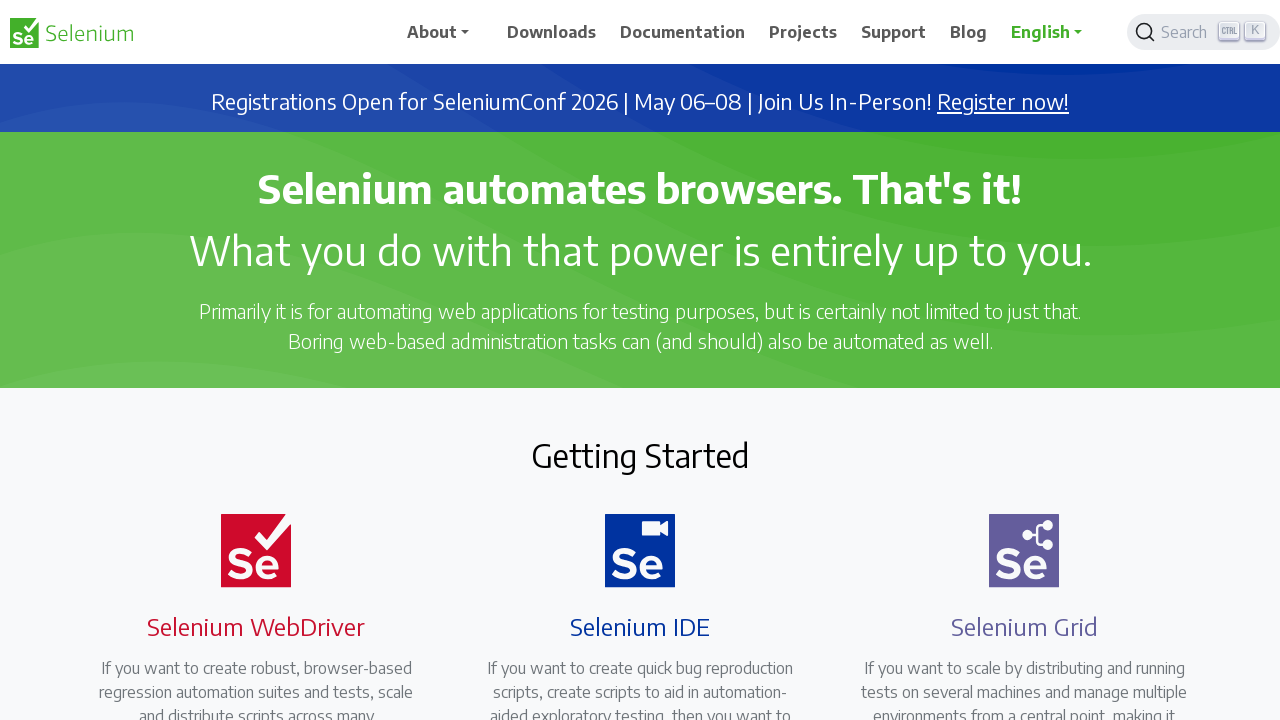

Located 'Getting Started' heading element
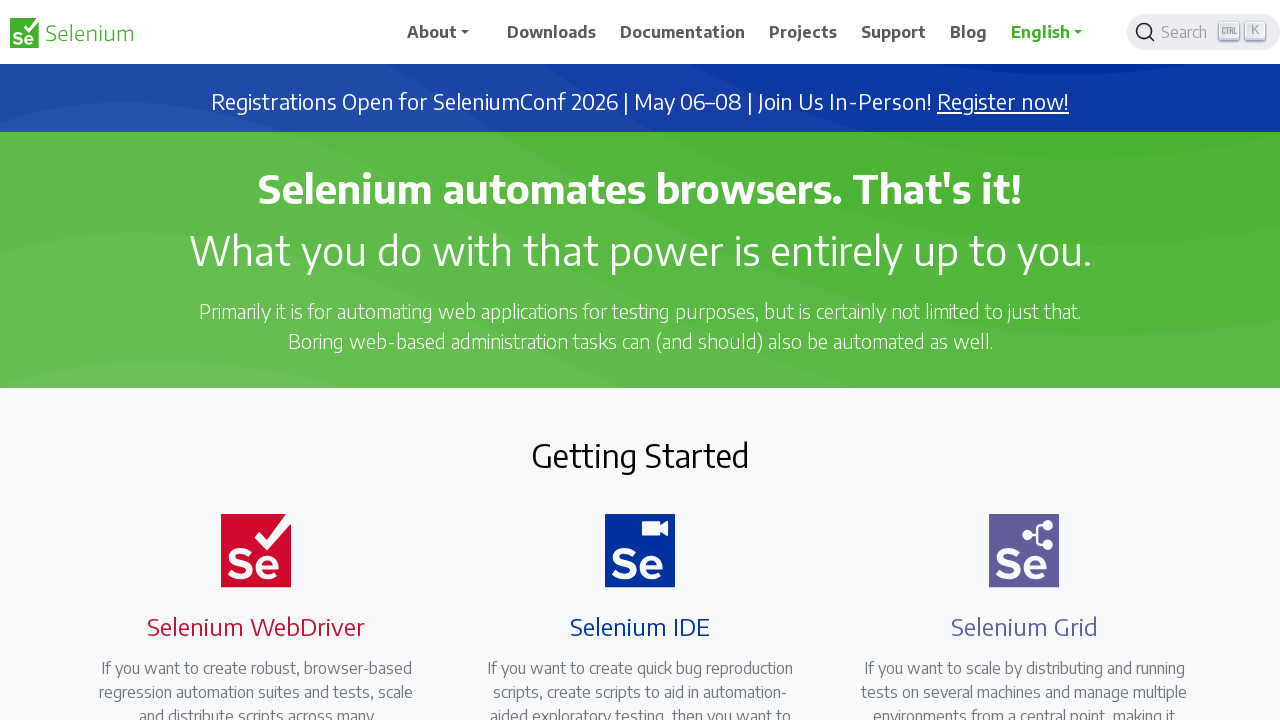

Performed right-click on 'Getting Started' element at (640, 455) on xpath=//h2[text()='Getting Started']
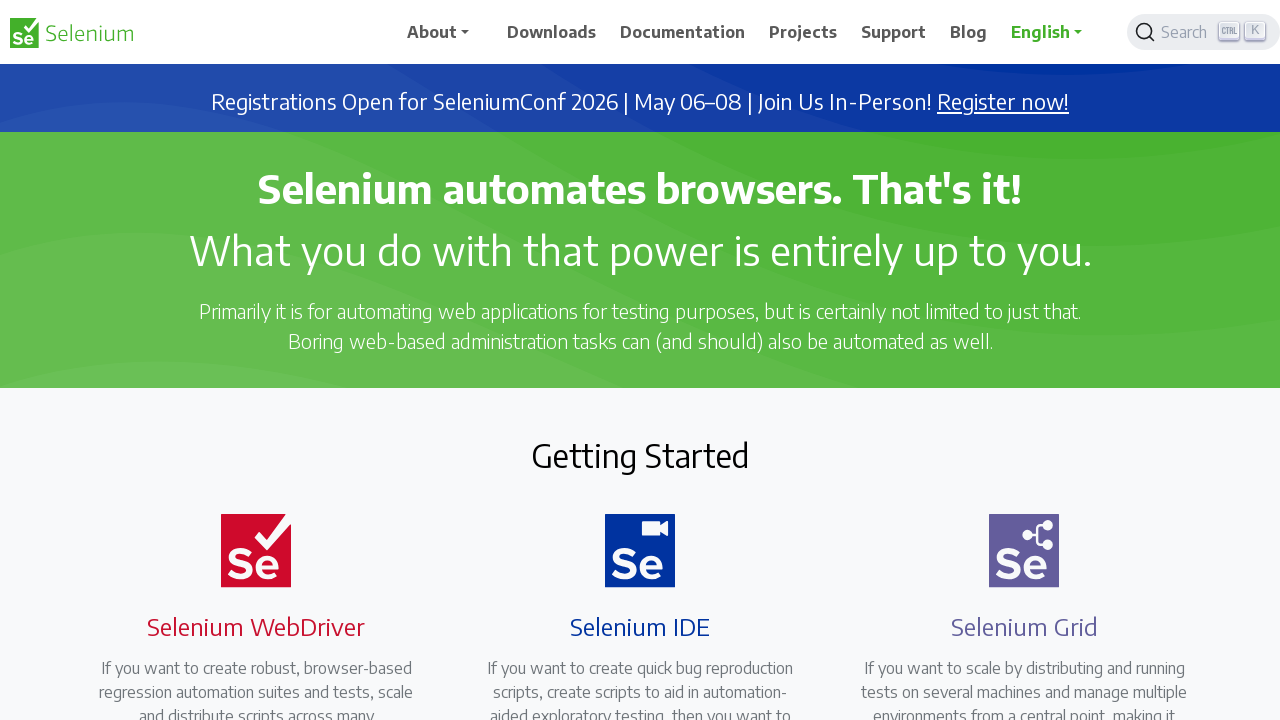

Waited after right-click action
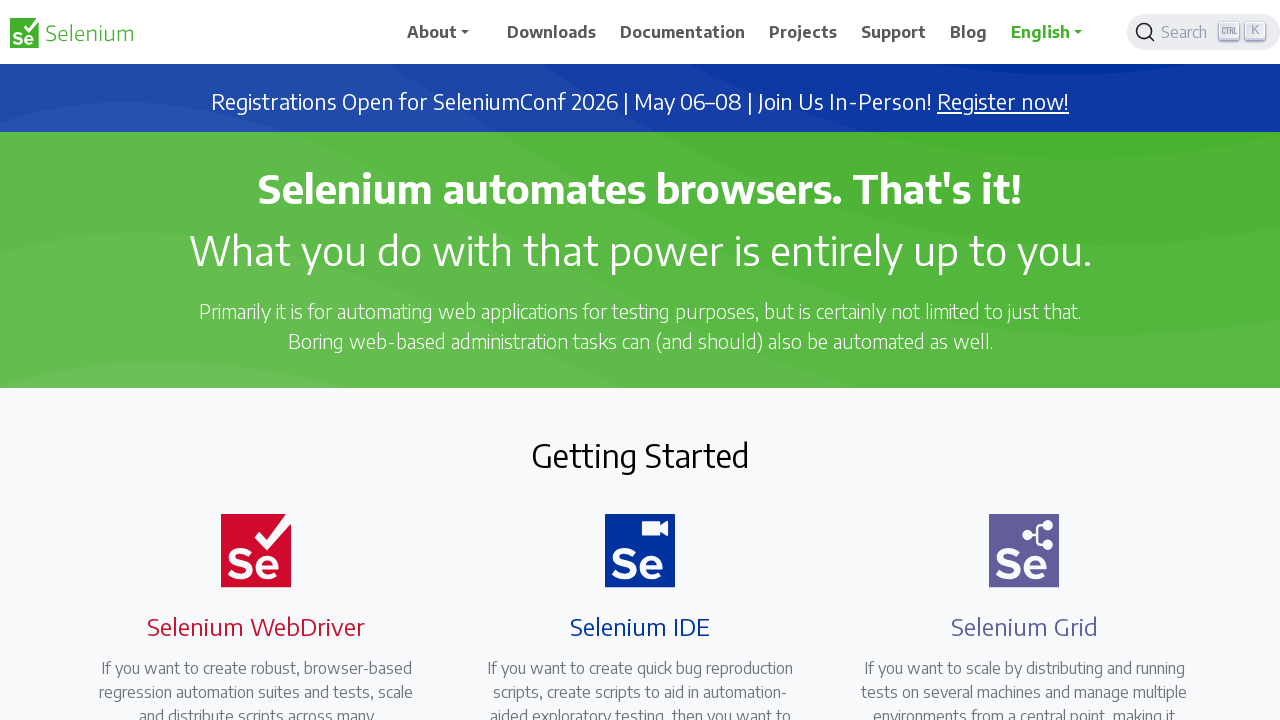

Pressed Page Down key (scroll 1/10)
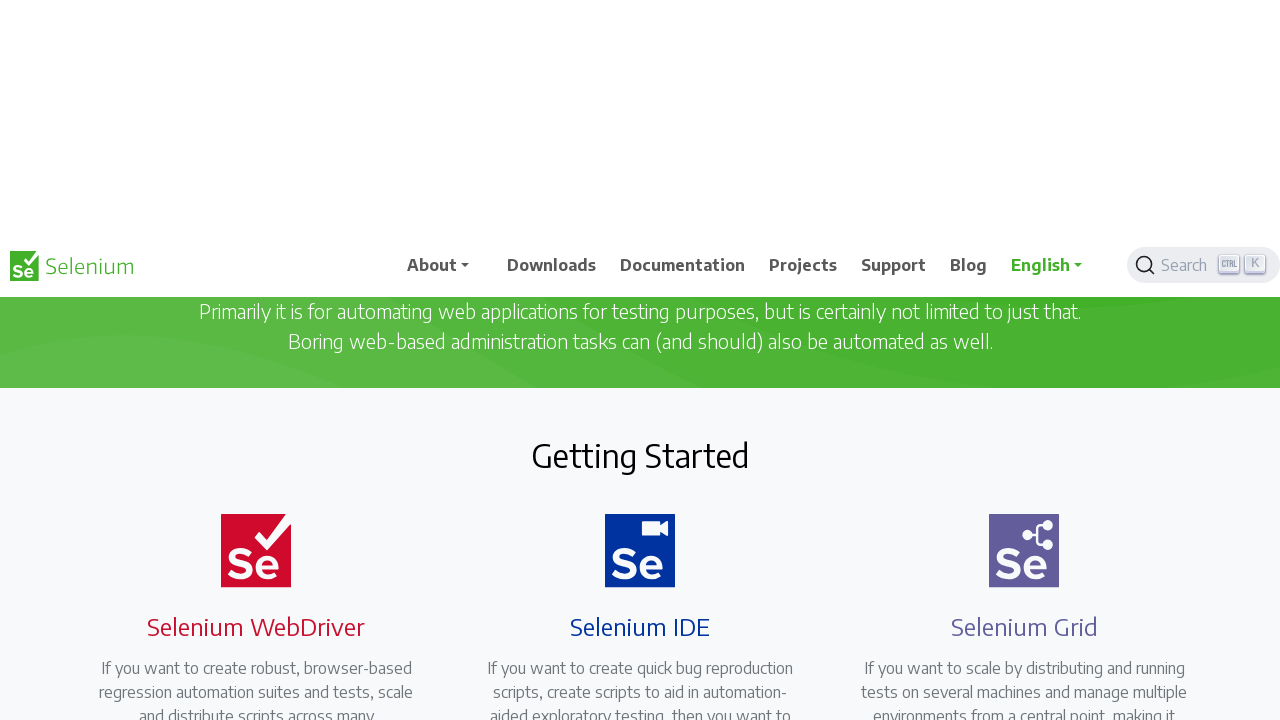

Waited after Page Down scroll (scroll 1/10)
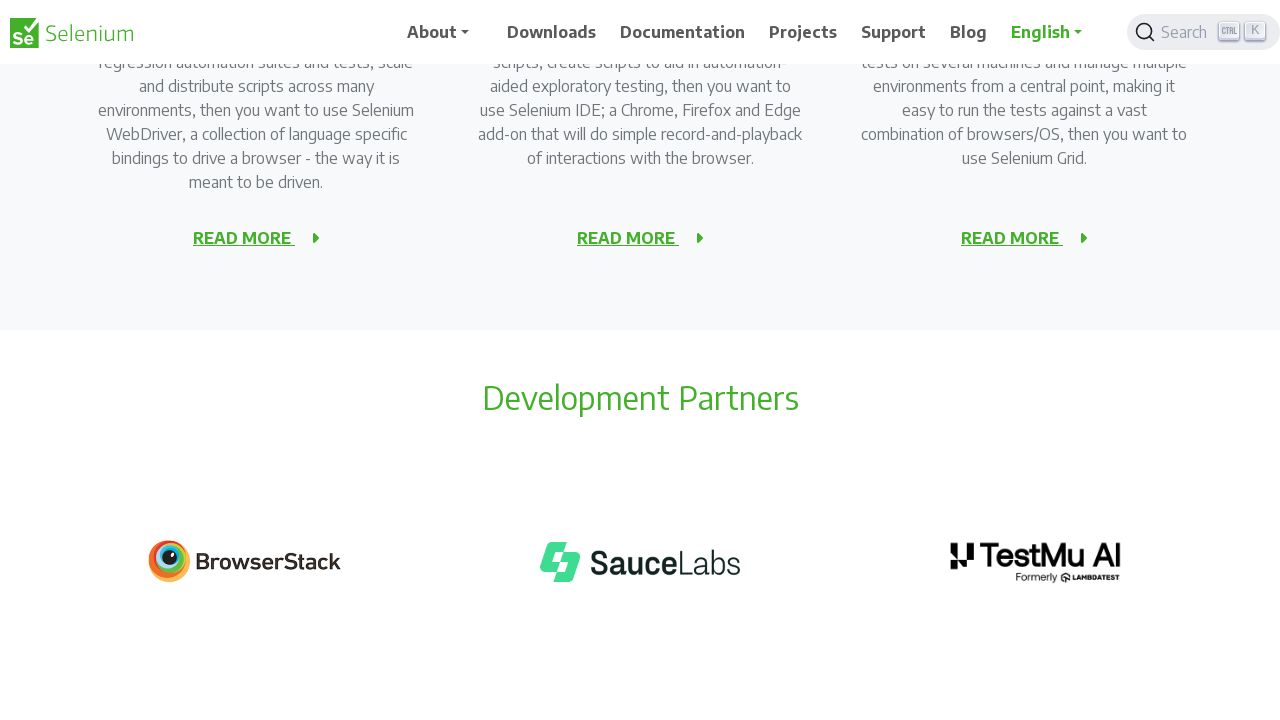

Pressed Page Down key (scroll 2/10)
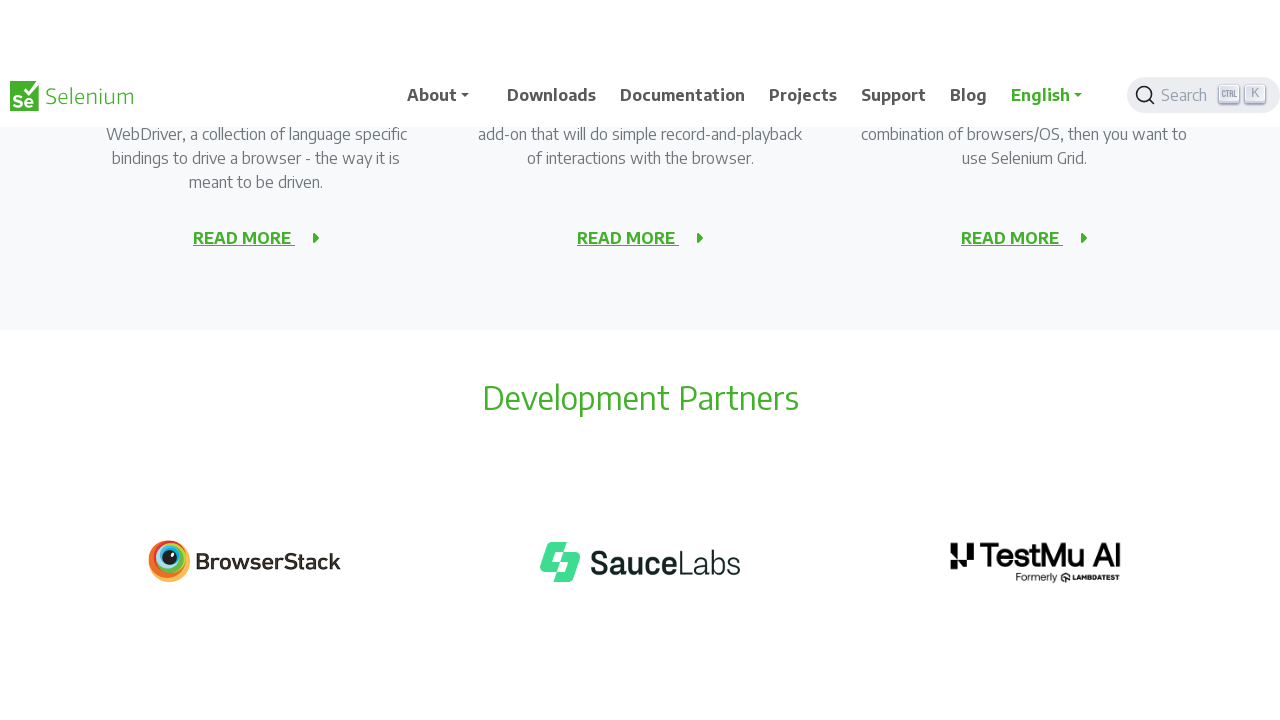

Waited after Page Down scroll (scroll 2/10)
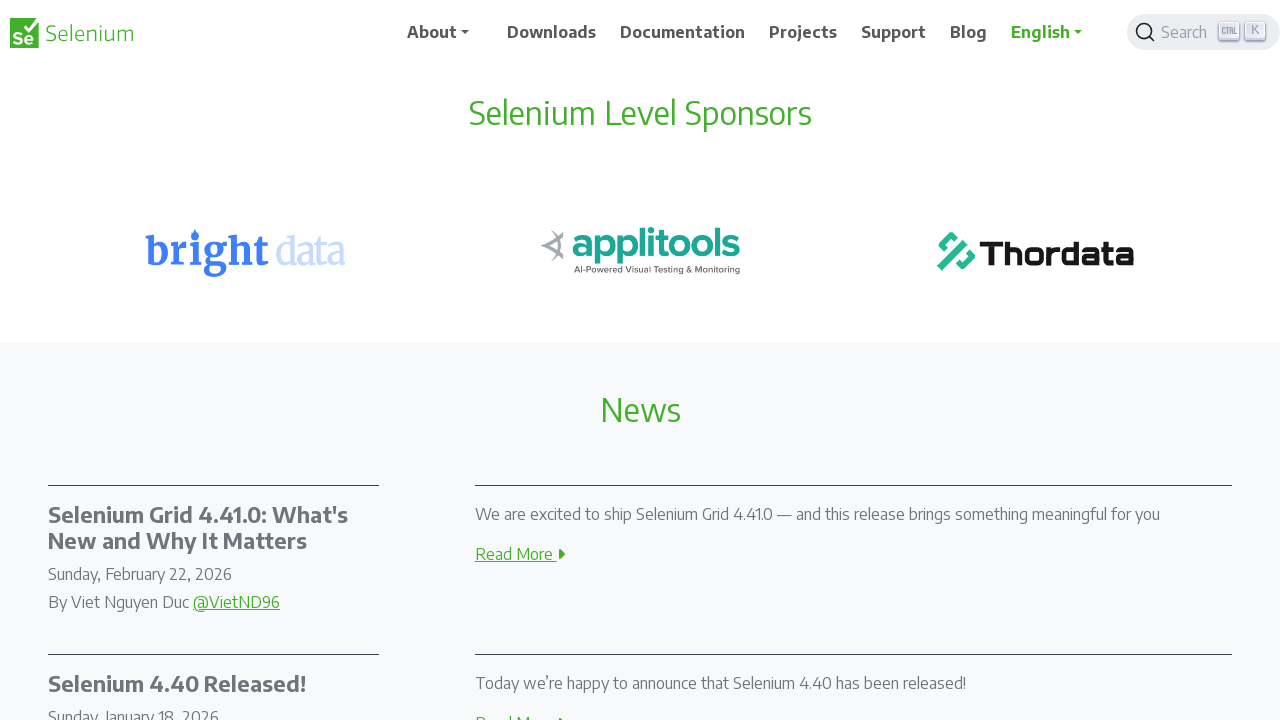

Pressed Page Down key (scroll 3/10)
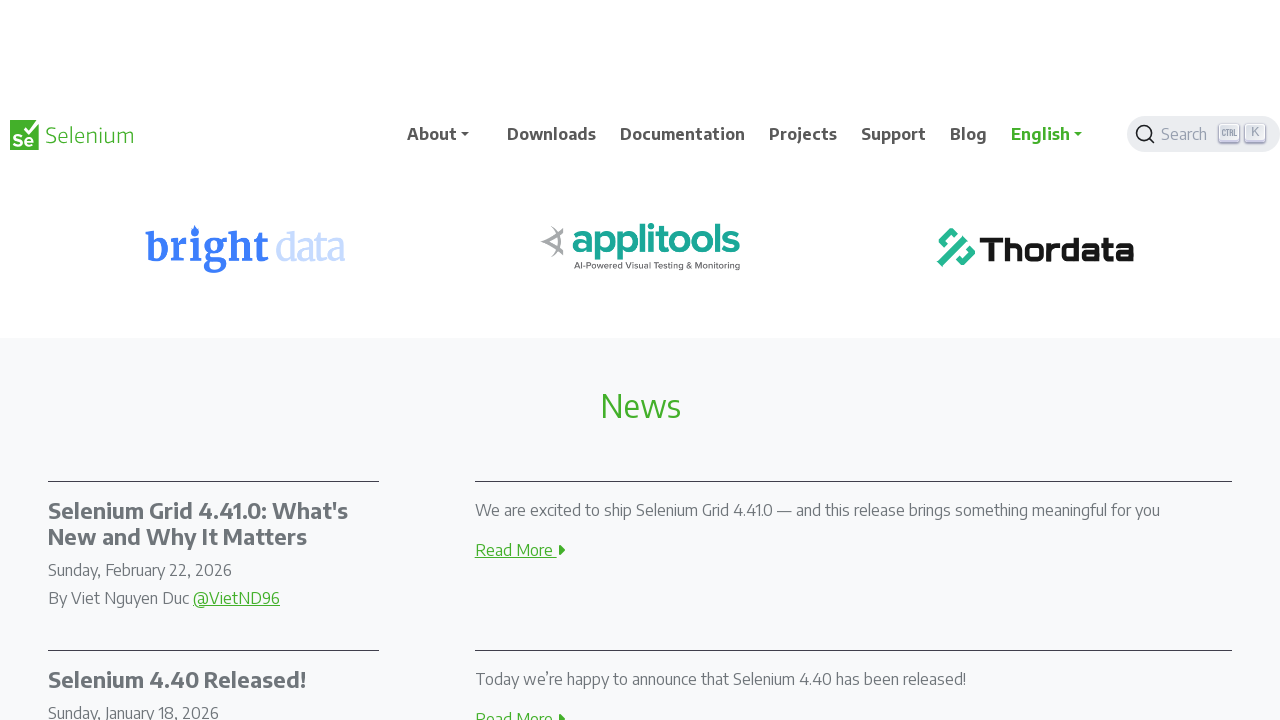

Waited after Page Down scroll (scroll 3/10)
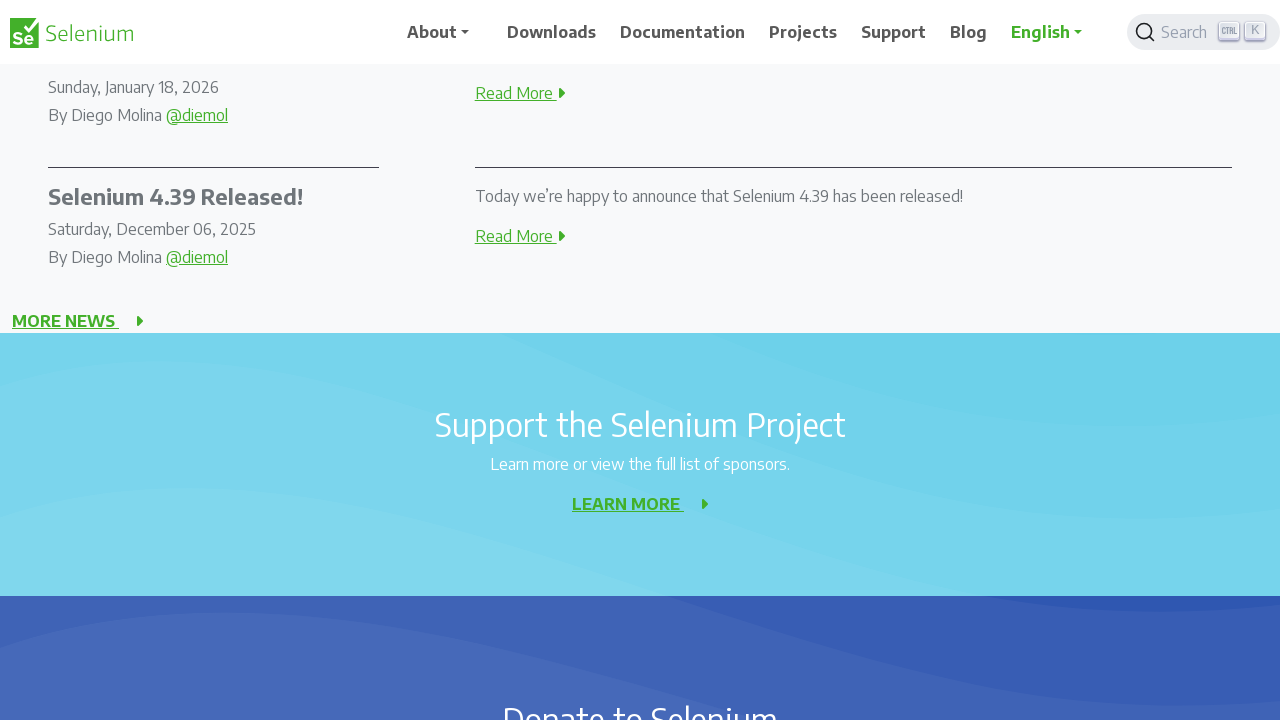

Pressed Page Down key (scroll 4/10)
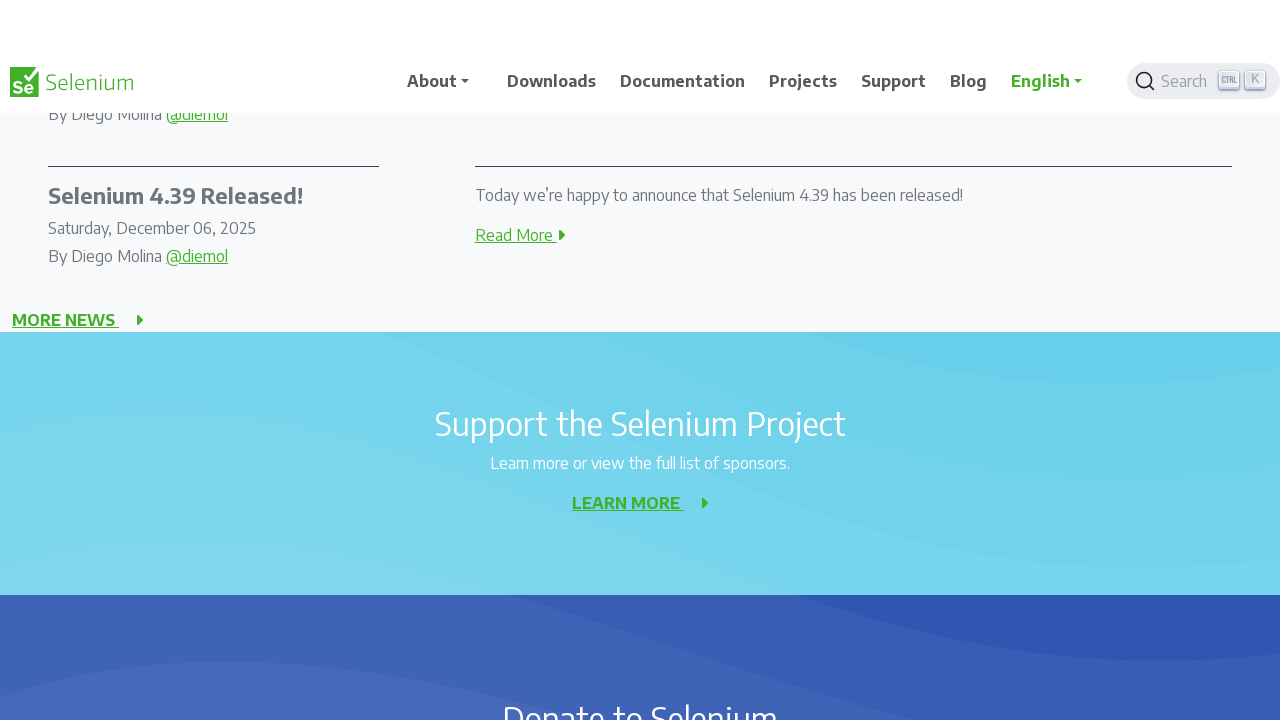

Waited after Page Down scroll (scroll 4/10)
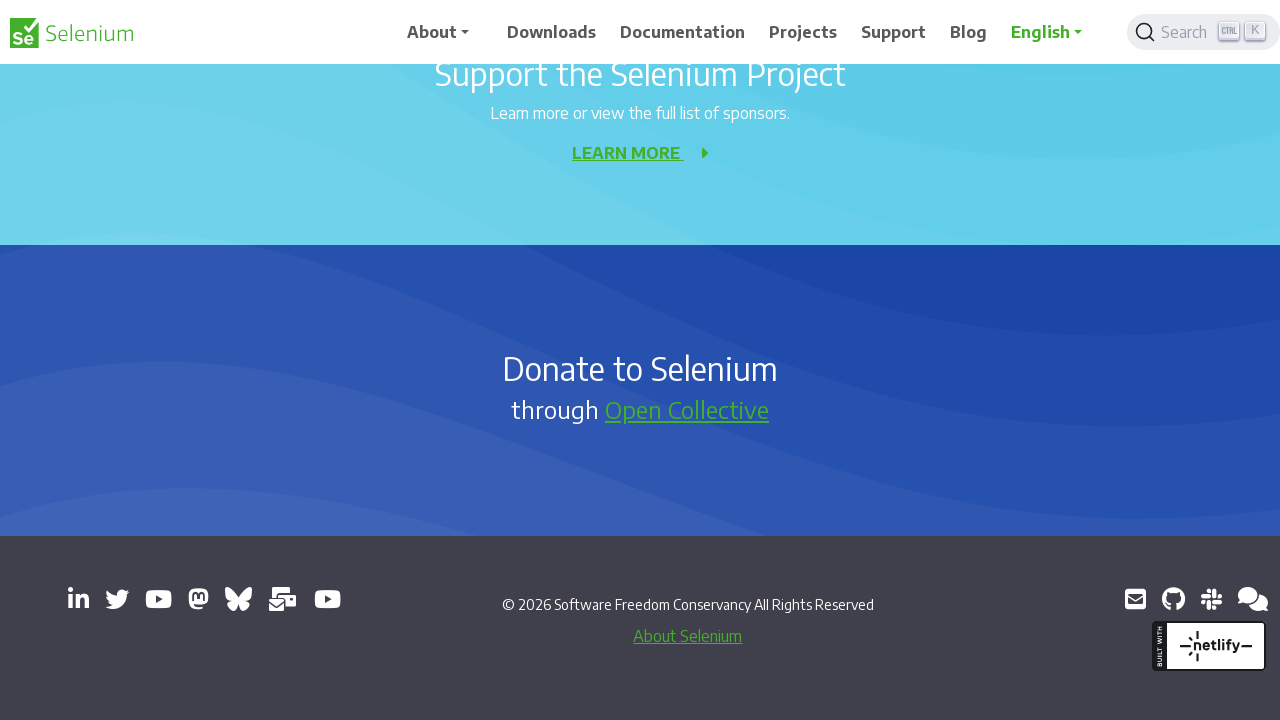

Pressed Page Down key (scroll 5/10)
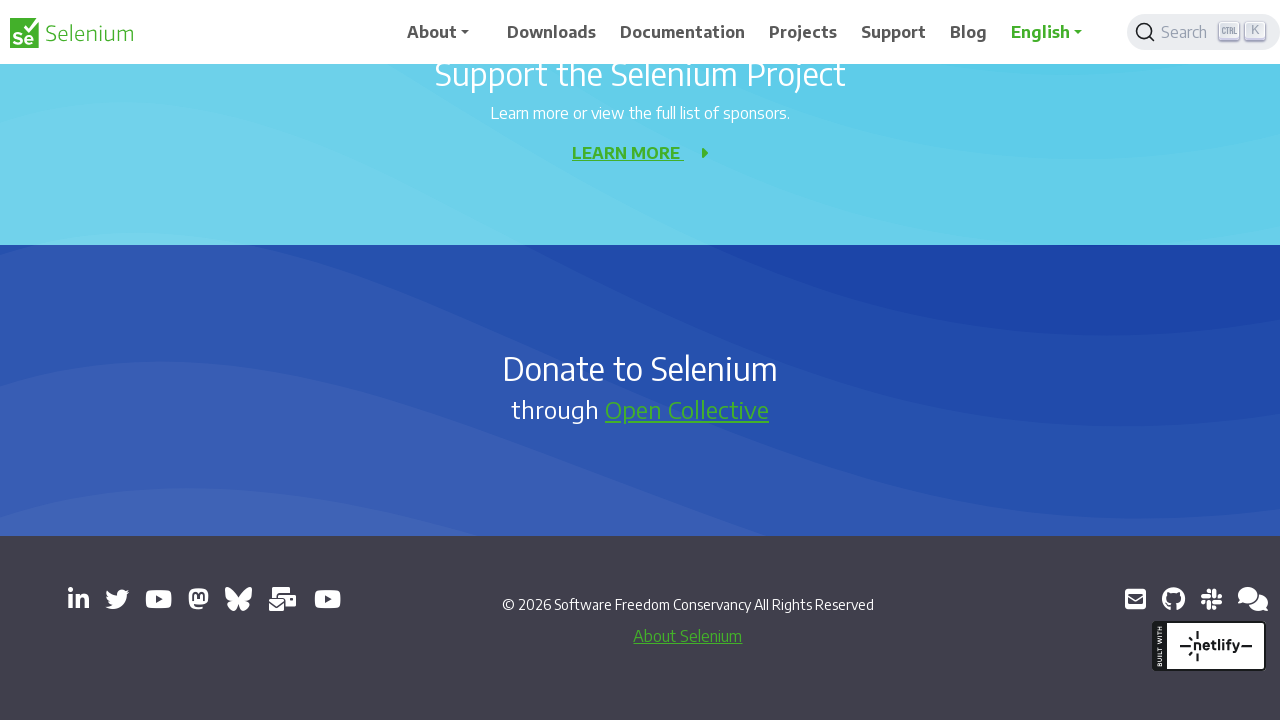

Waited after Page Down scroll (scroll 5/10)
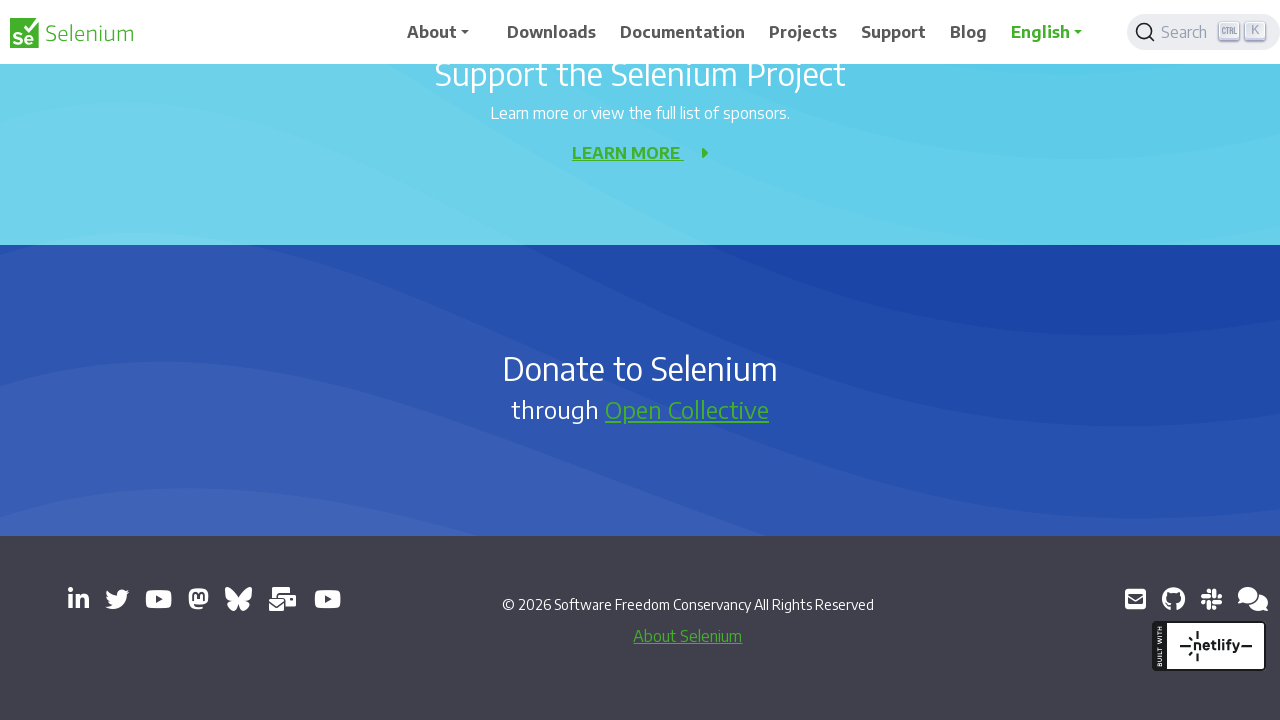

Pressed Page Down key (scroll 6/10)
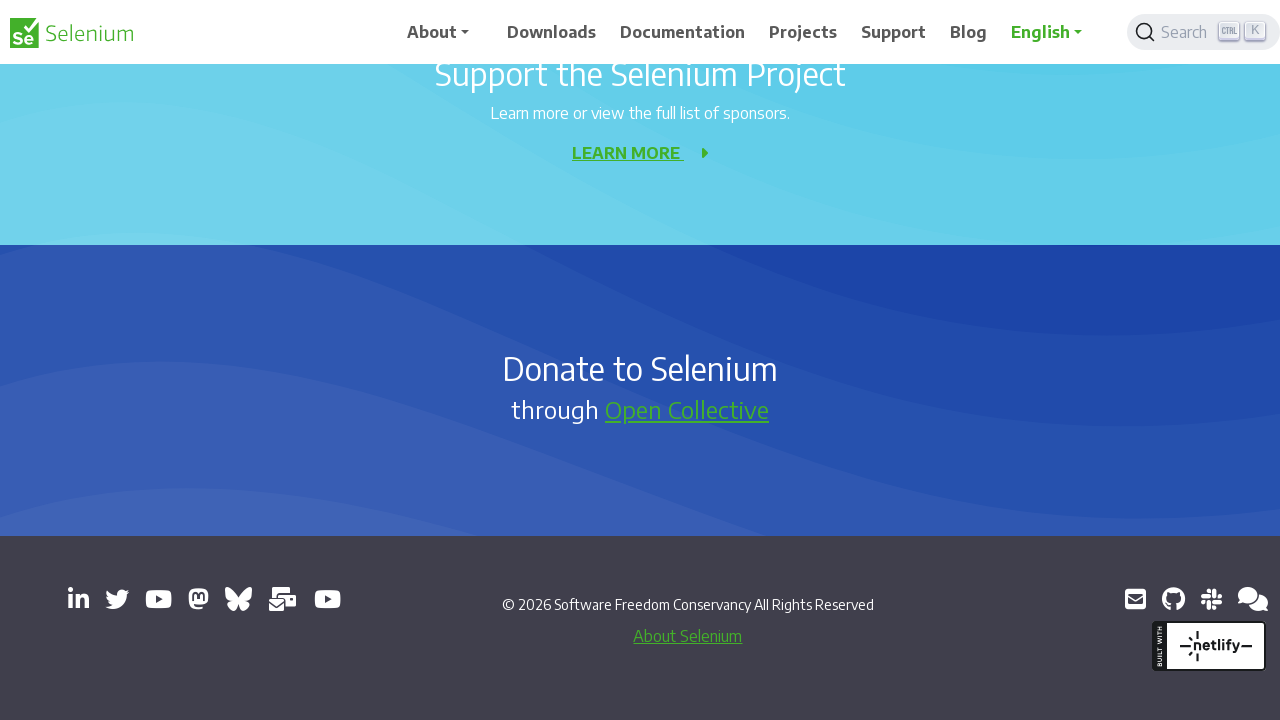

Waited after Page Down scroll (scroll 6/10)
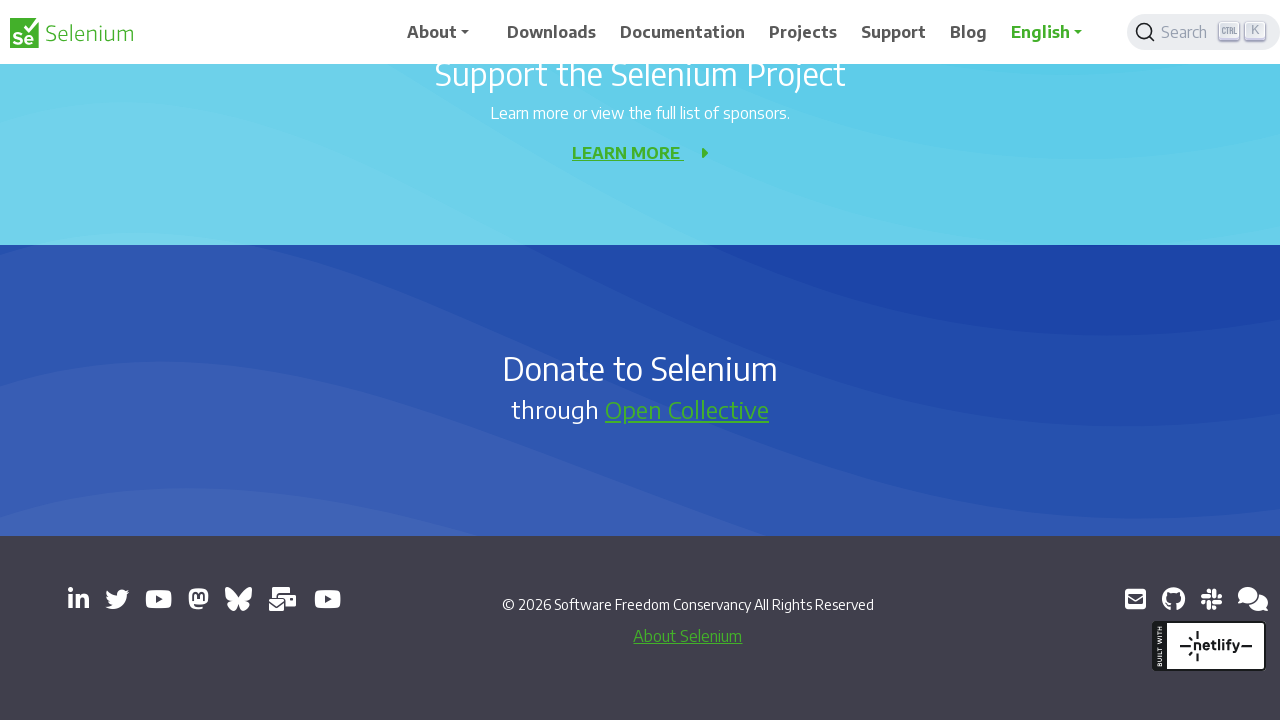

Pressed Page Down key (scroll 7/10)
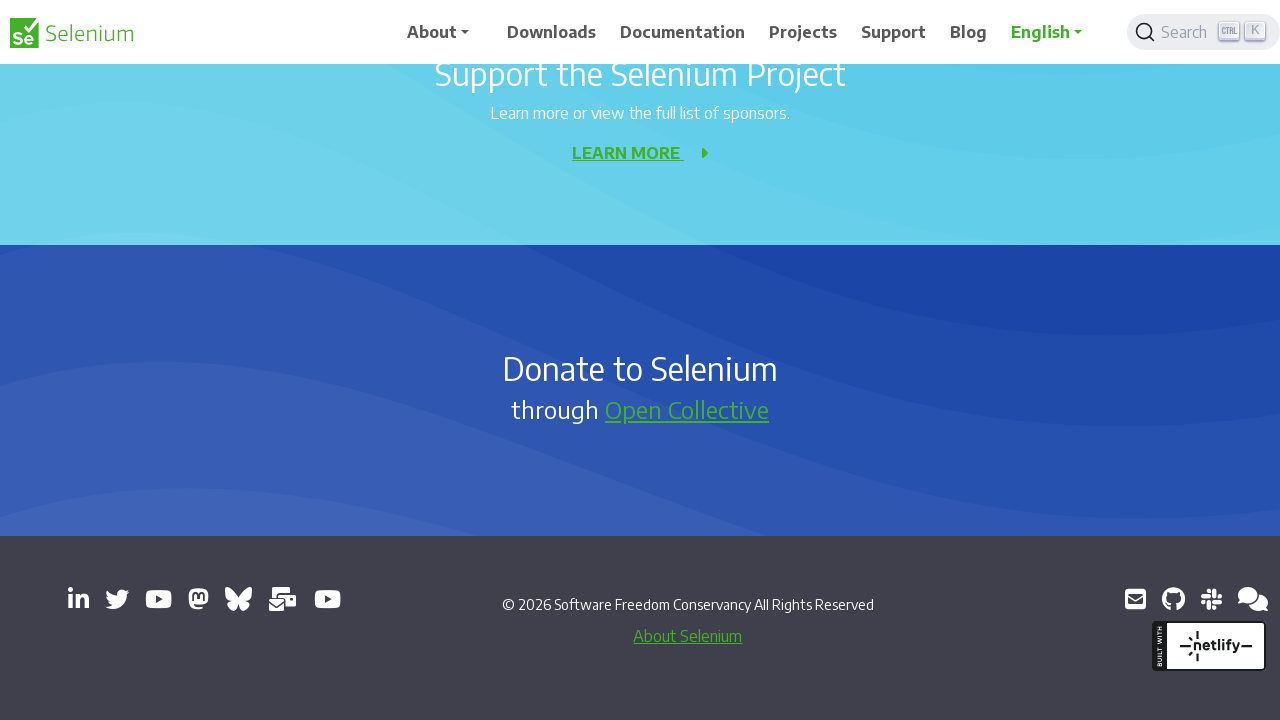

Waited after Page Down scroll (scroll 7/10)
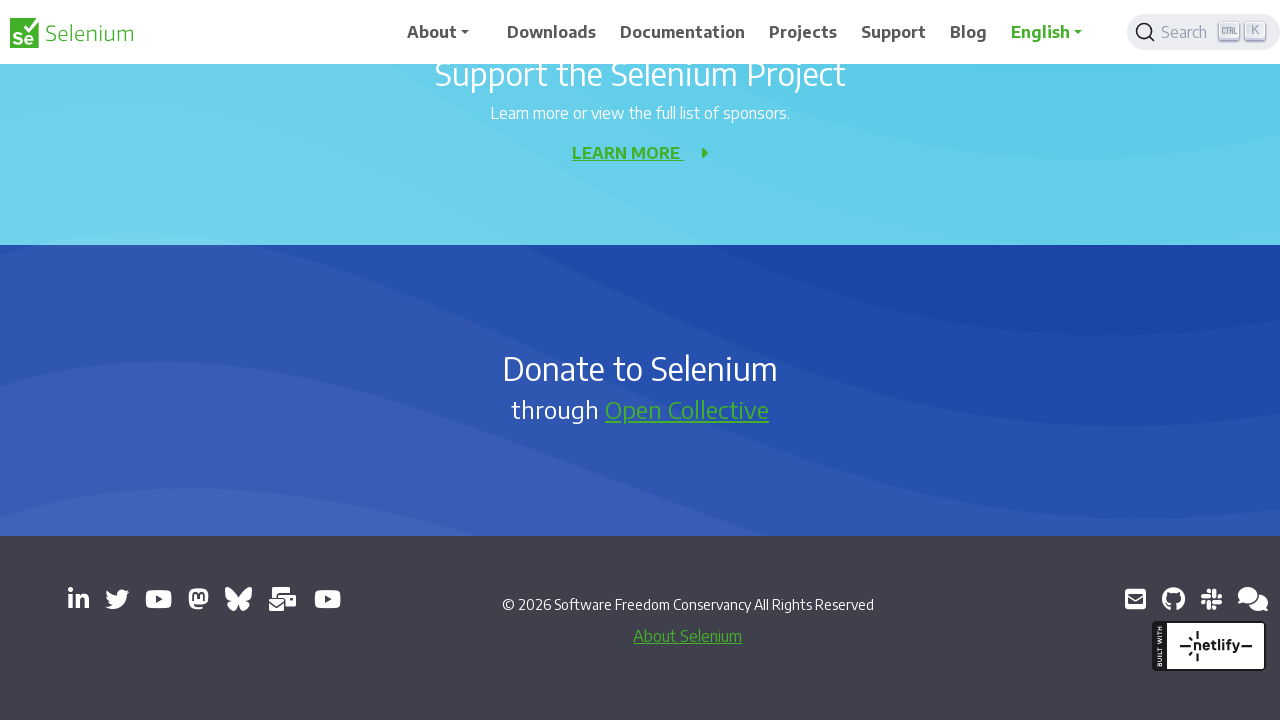

Pressed Page Down key (scroll 8/10)
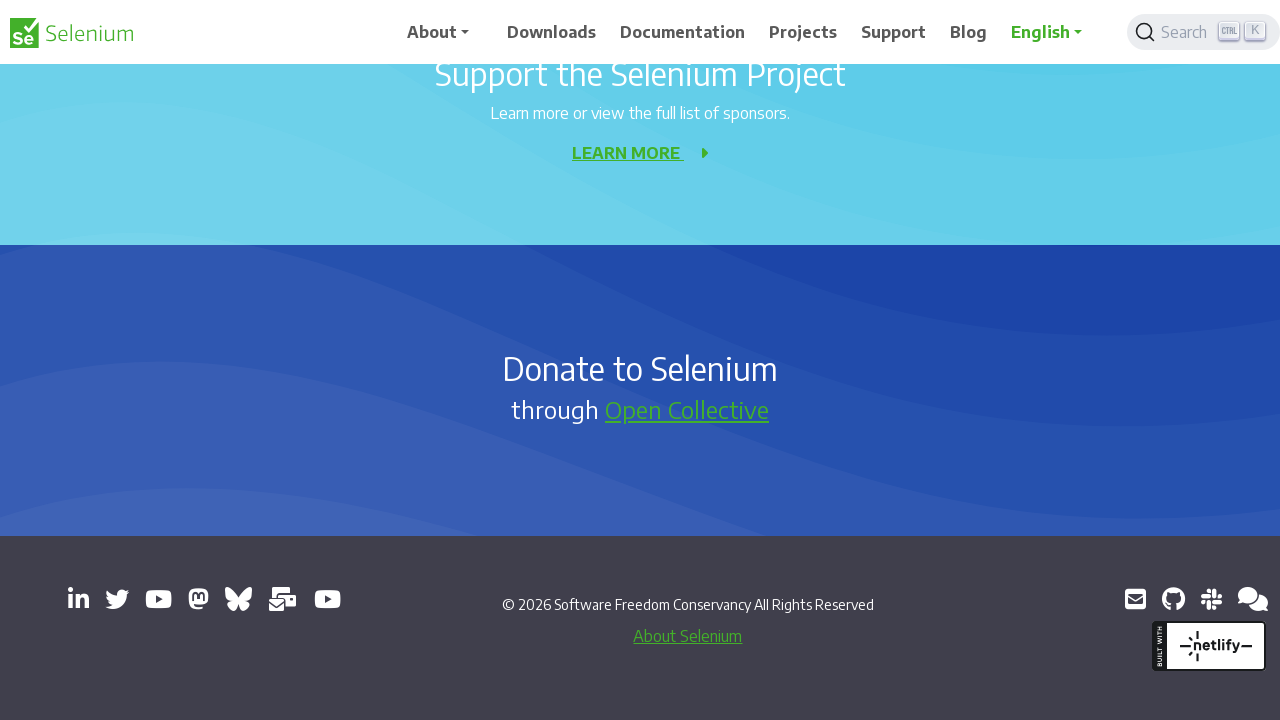

Waited after Page Down scroll (scroll 8/10)
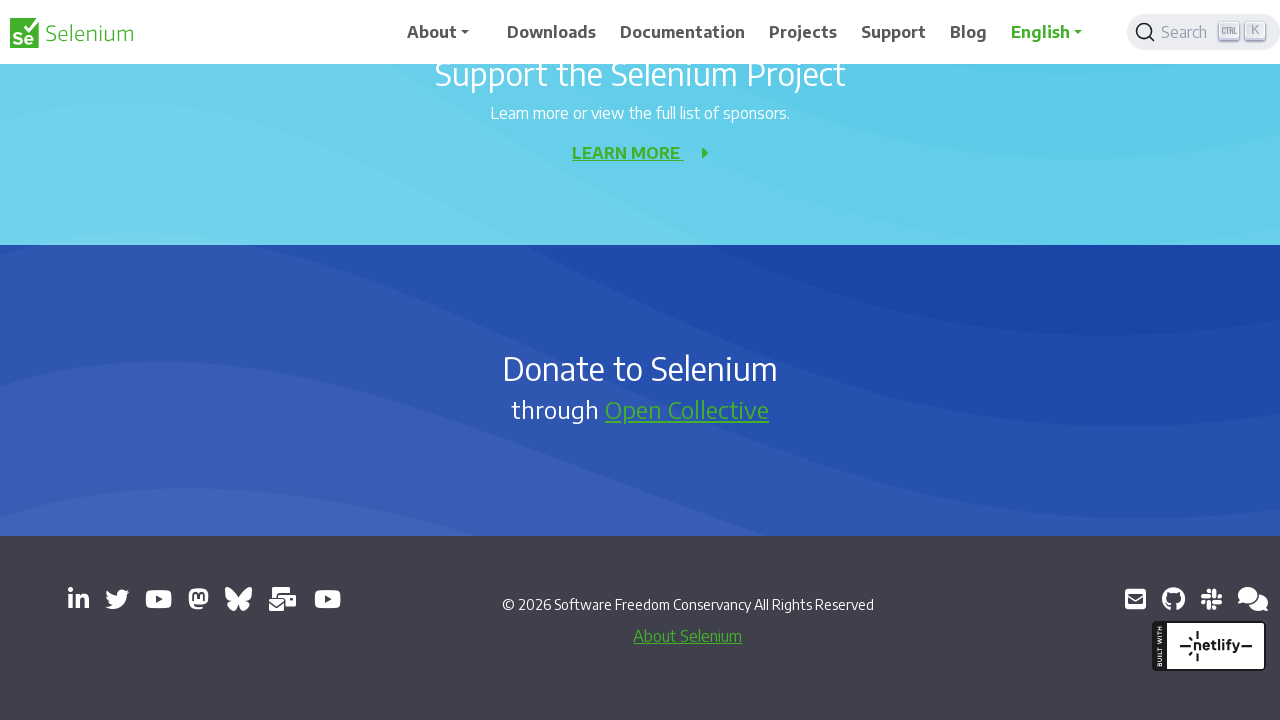

Pressed Page Down key (scroll 9/10)
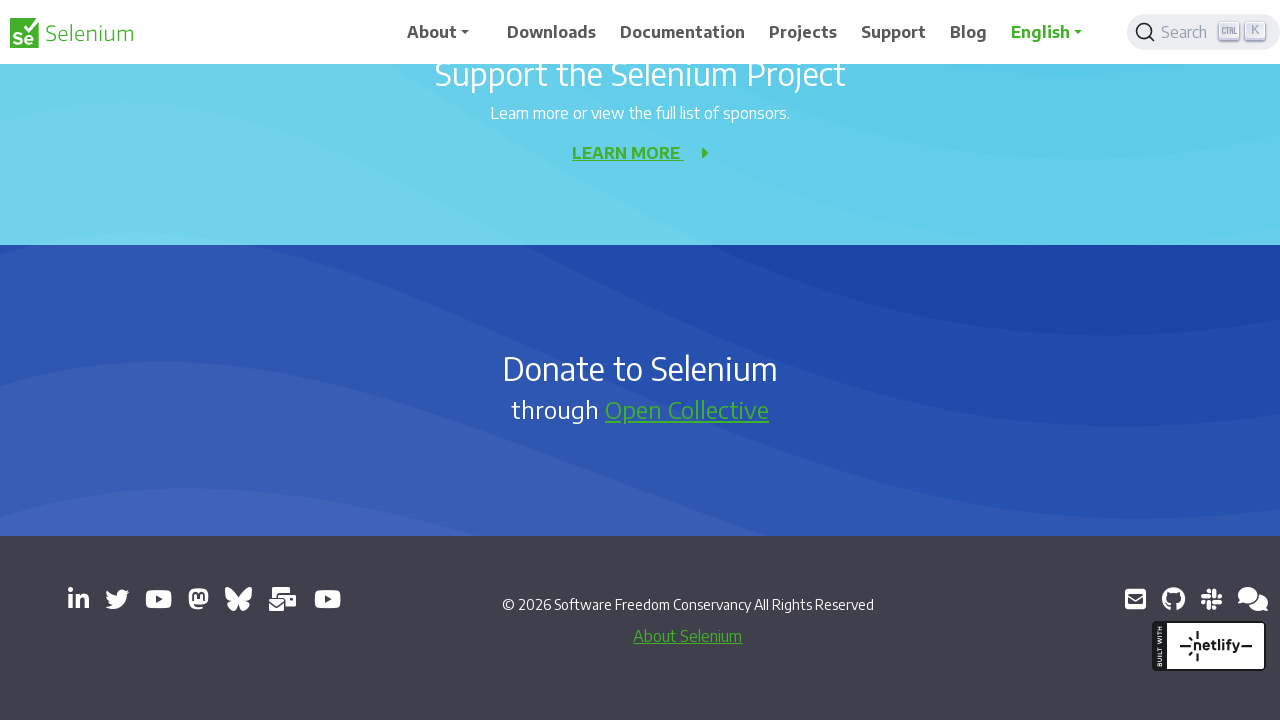

Waited after Page Down scroll (scroll 9/10)
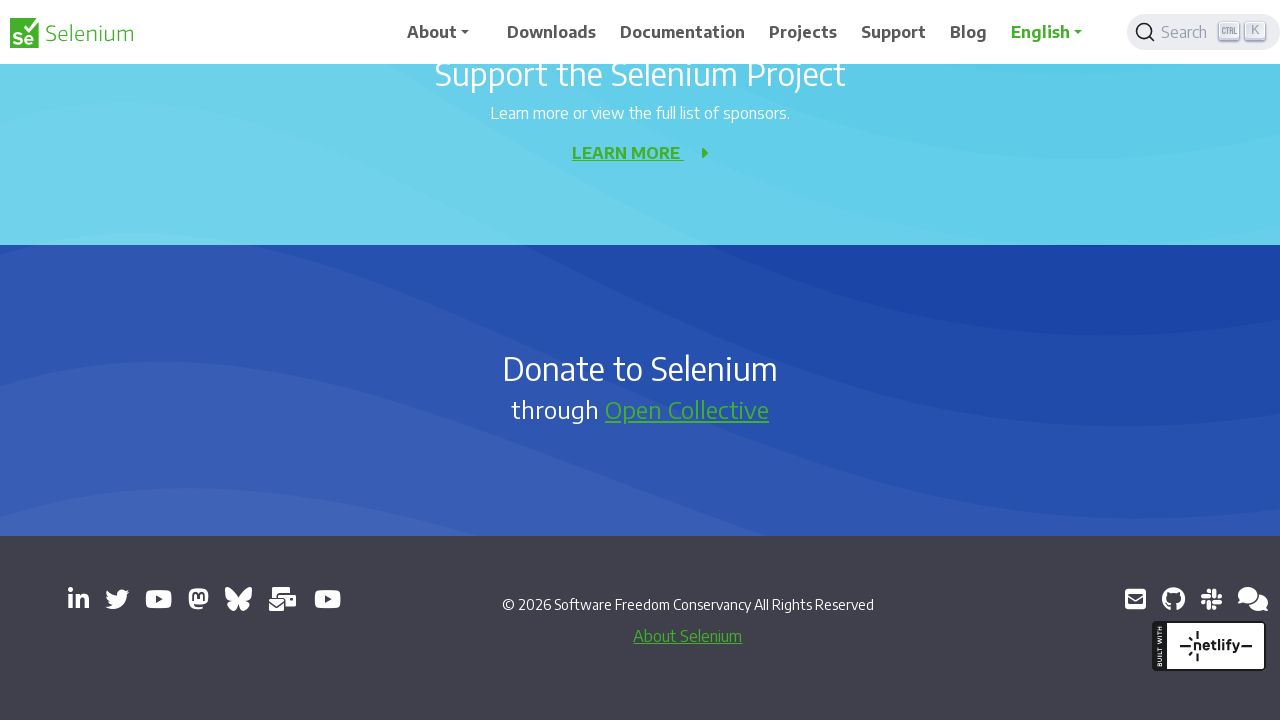

Pressed Page Down key (scroll 10/10)
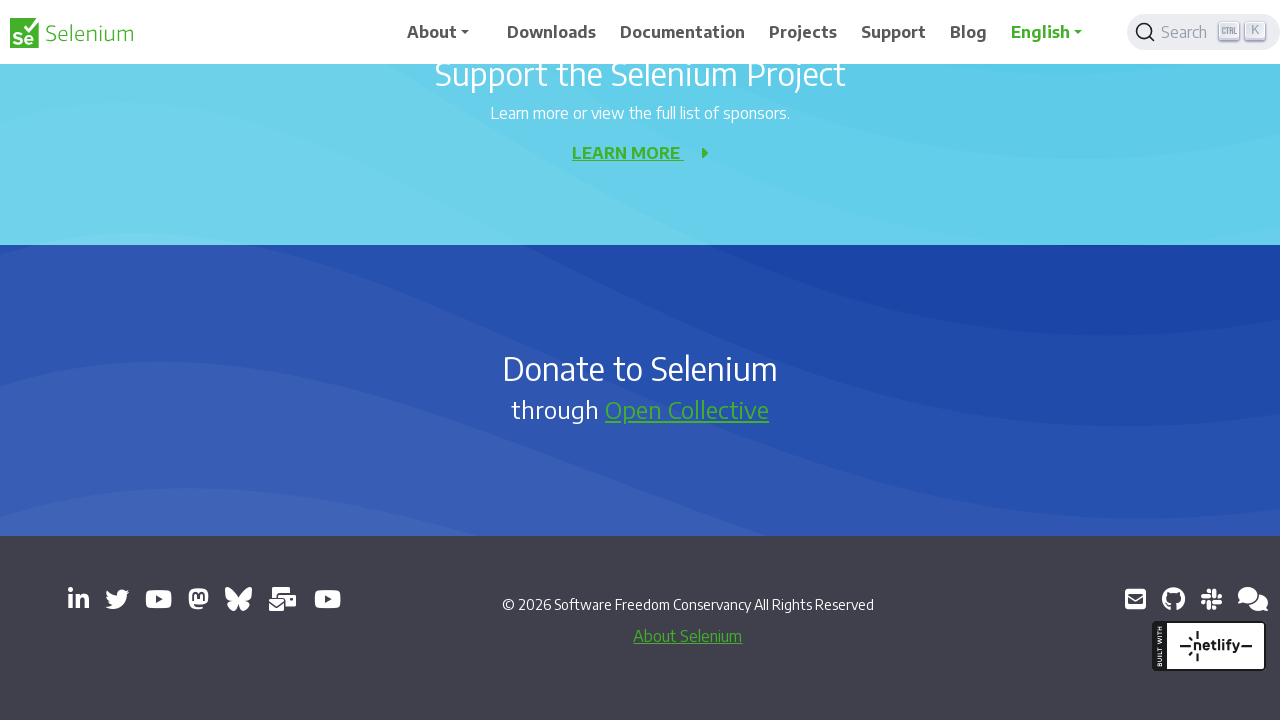

Waited after Page Down scroll (scroll 10/10)
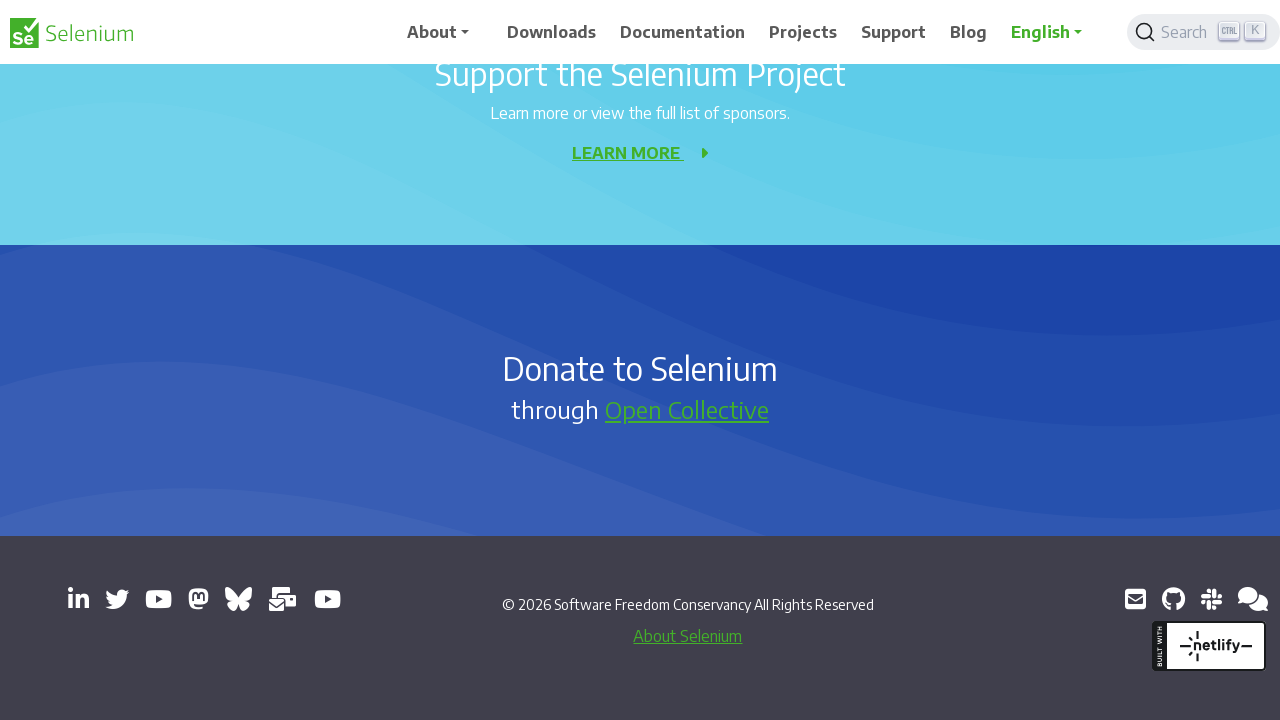

Pressed Enter key
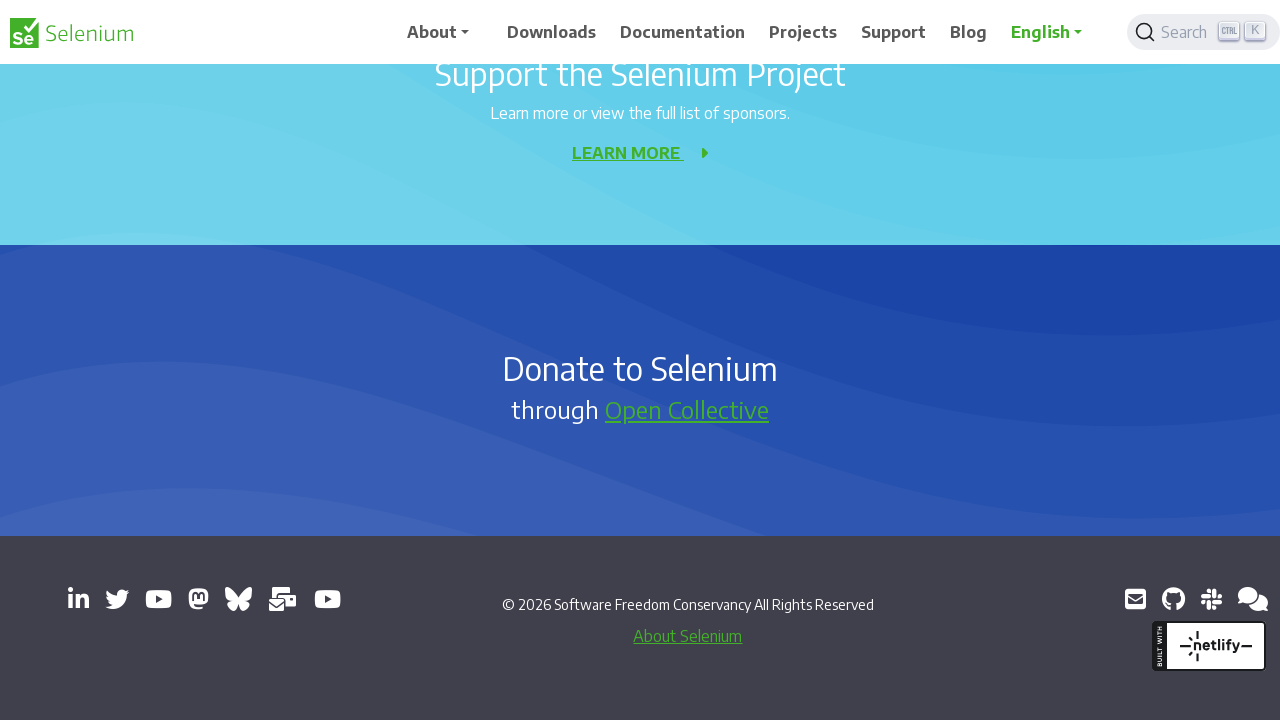

Waited after pressing Enter
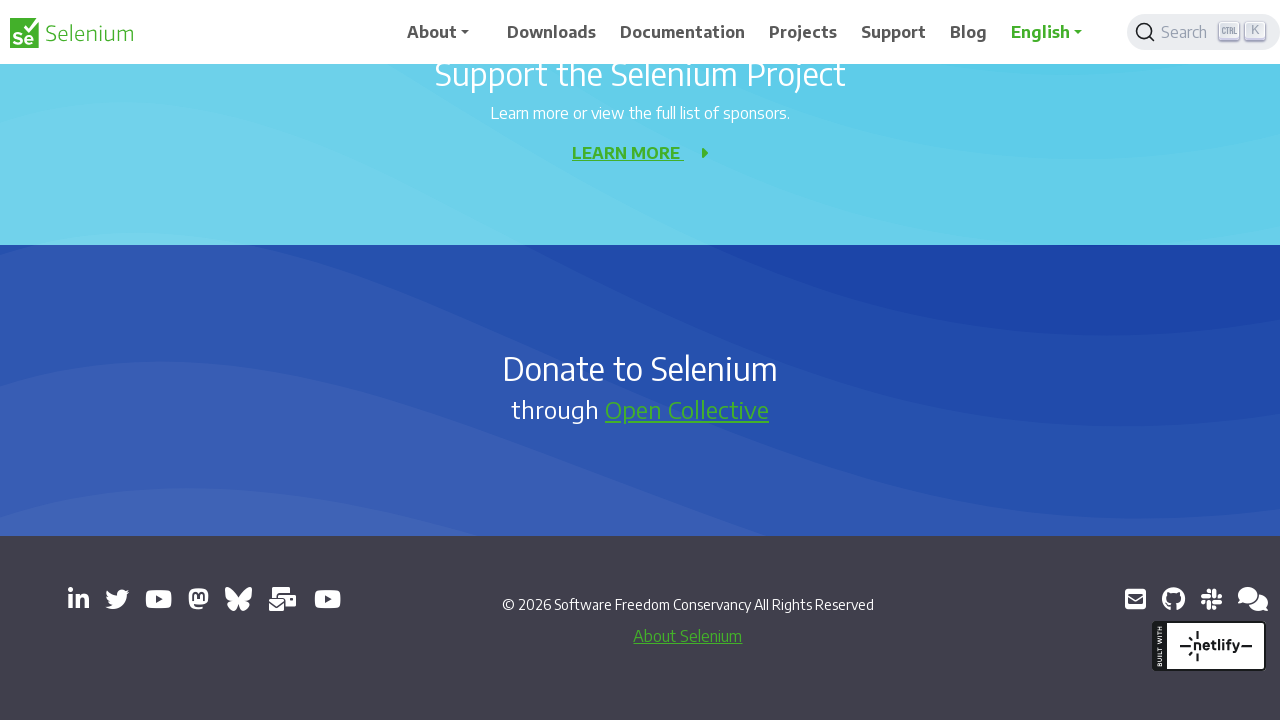

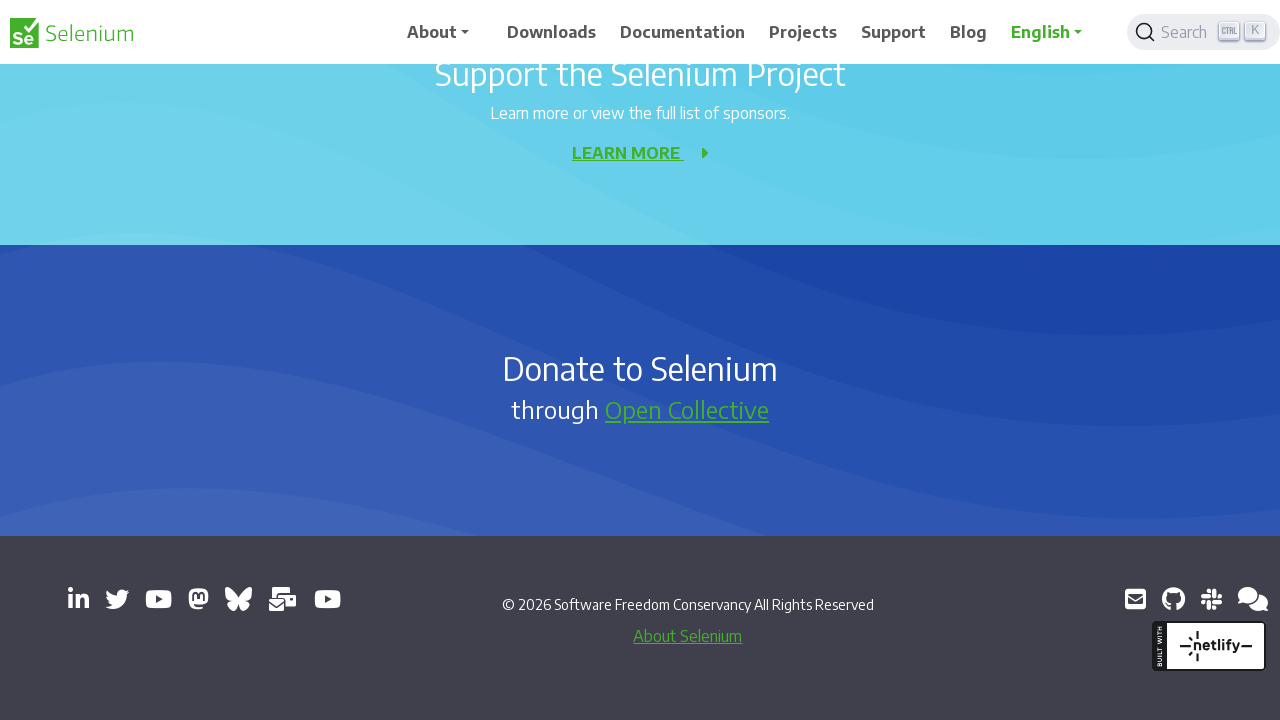